Tests a Brazilian license plate lookup form by entering a license plate number and email address, then clicking the search button to submit the query.

Starting URL: https://www.consultarplaca.com.br/

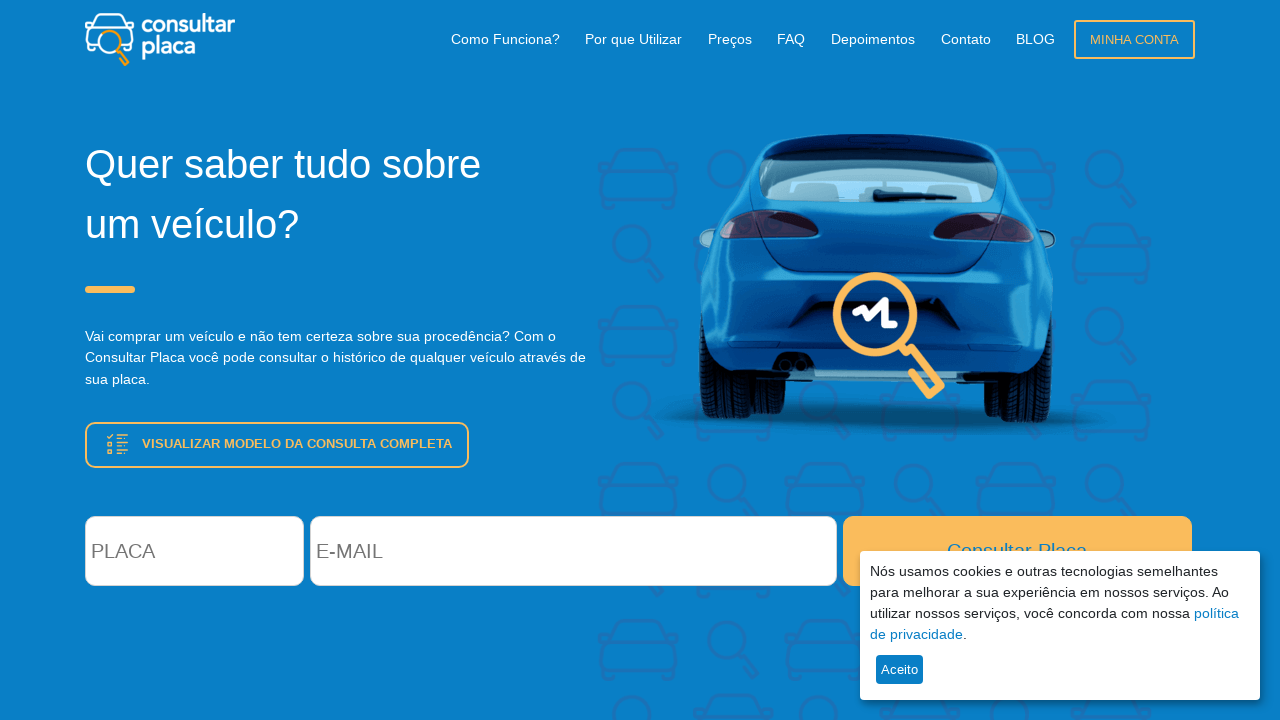

Filled license plate field with 'ABC1D23' on #query_car_plate
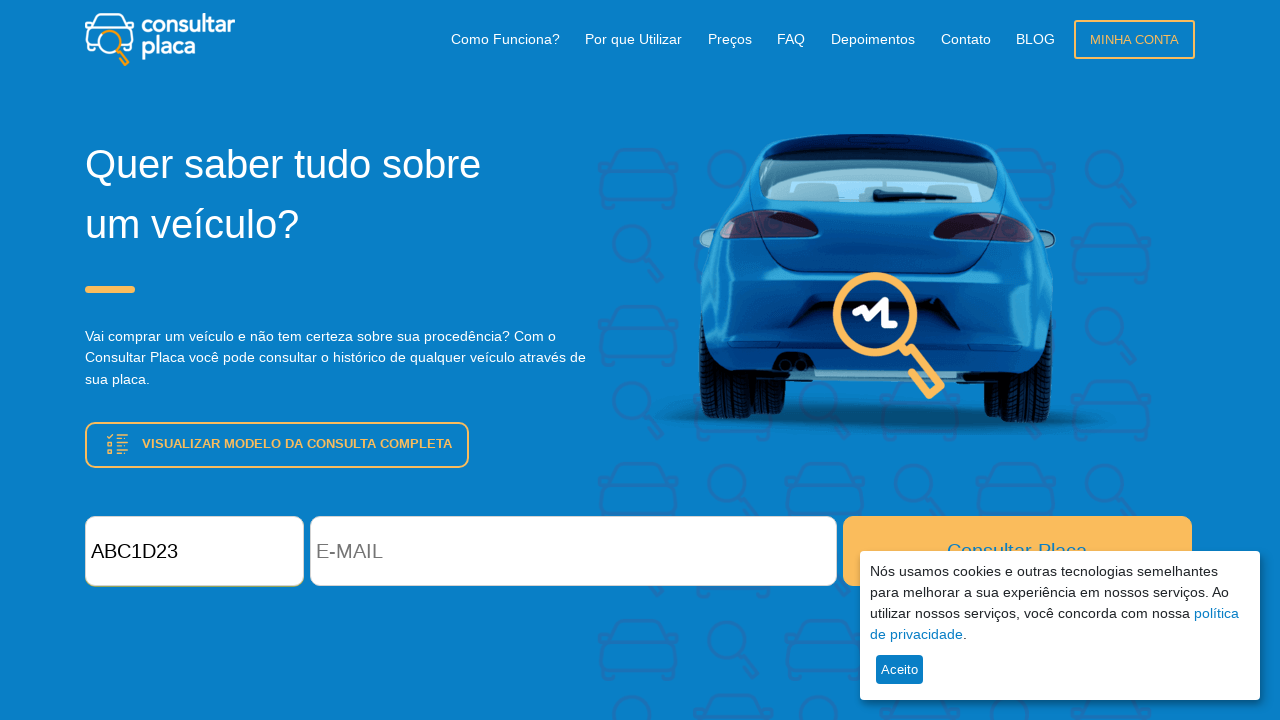

Filled email field with 'consulta.teste@example.com' on #query_email
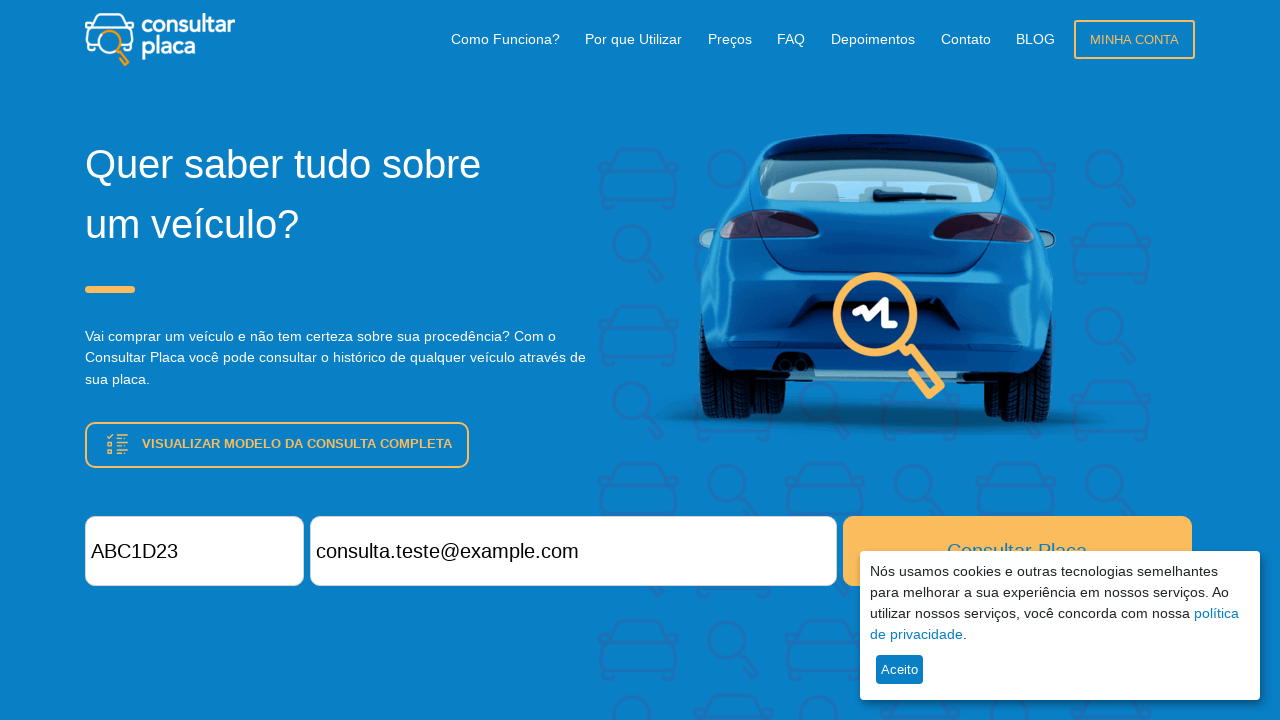

Waited 1 second for form readiness
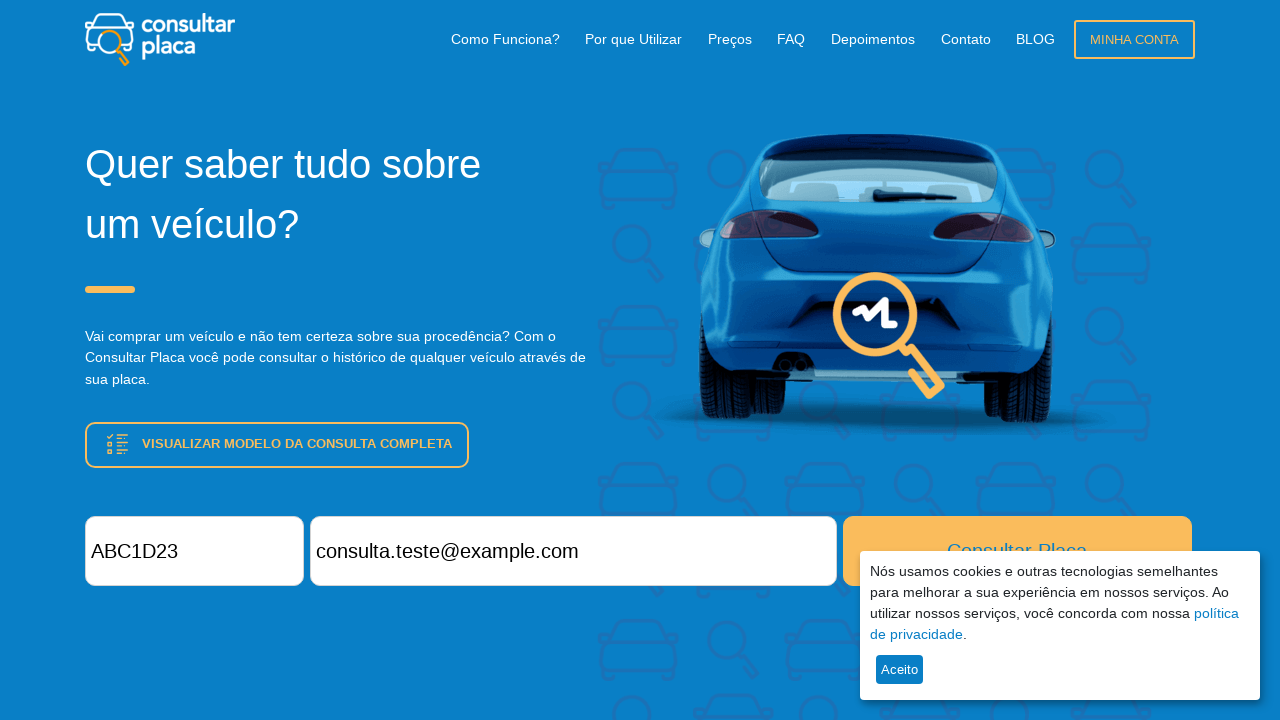

Clicked search button to submit license plate query at (1017, 360) on #btn_consult_car_plate
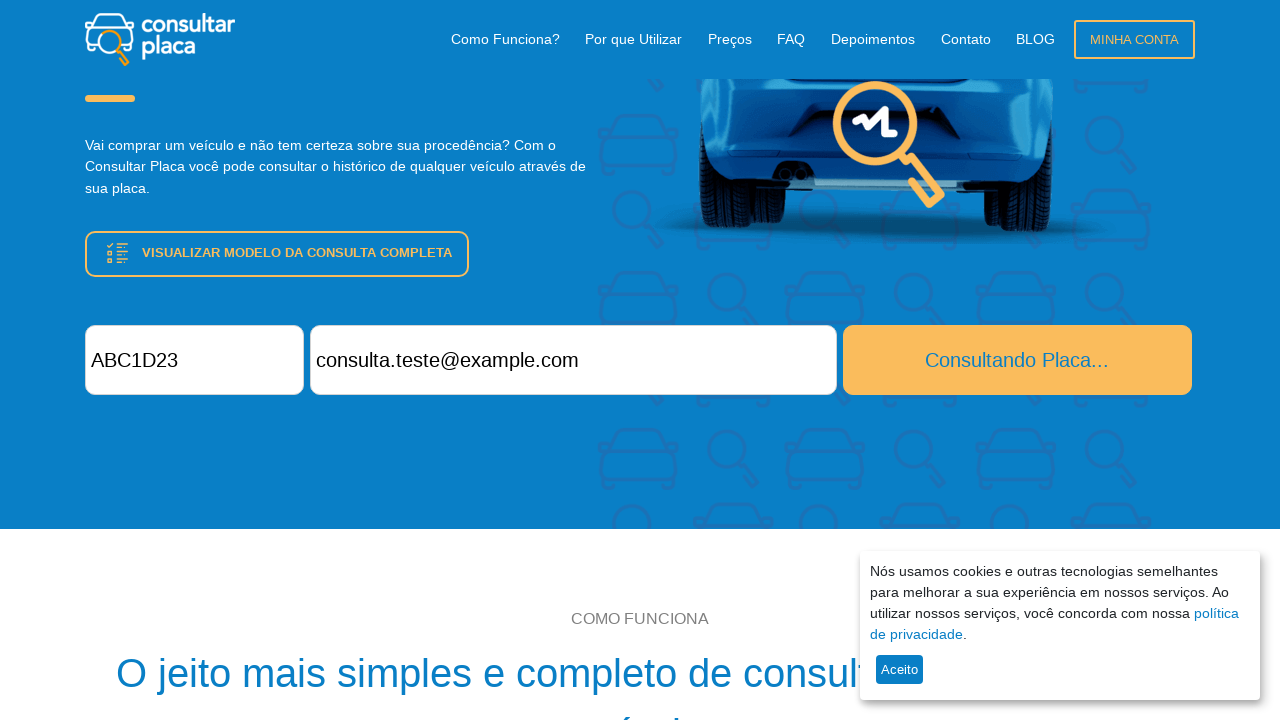

Waited for page to reach network idle state
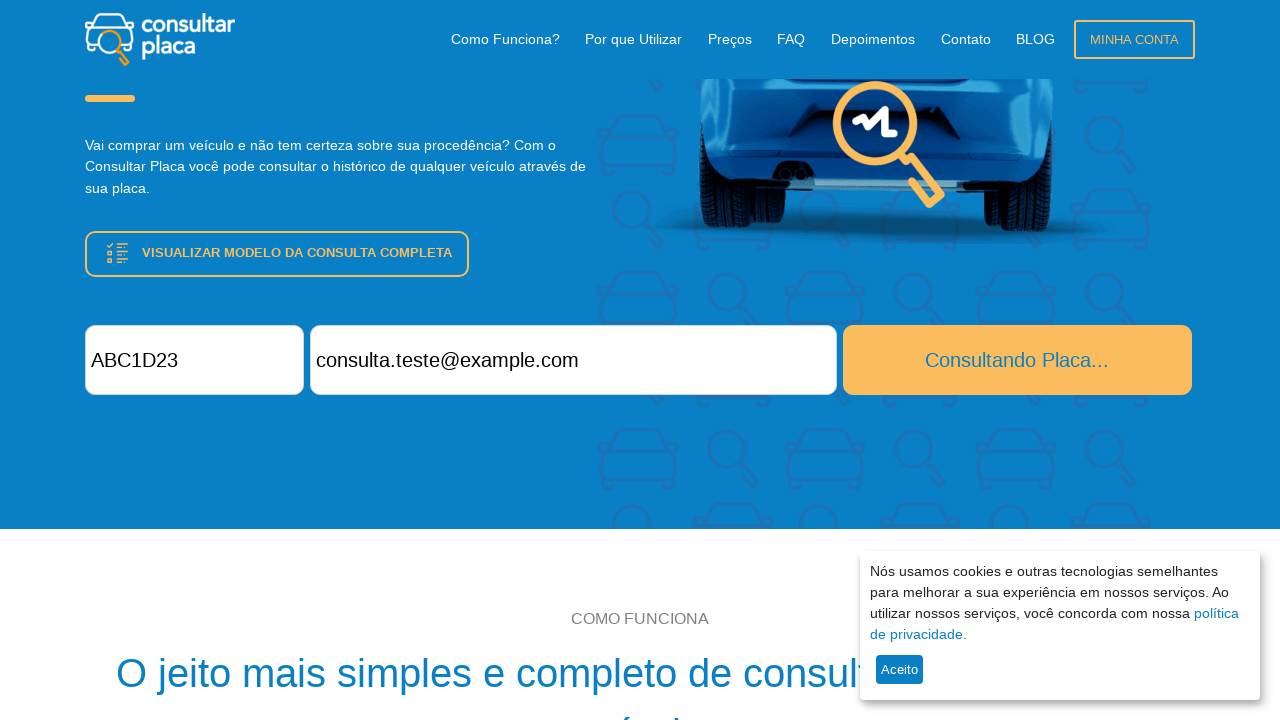

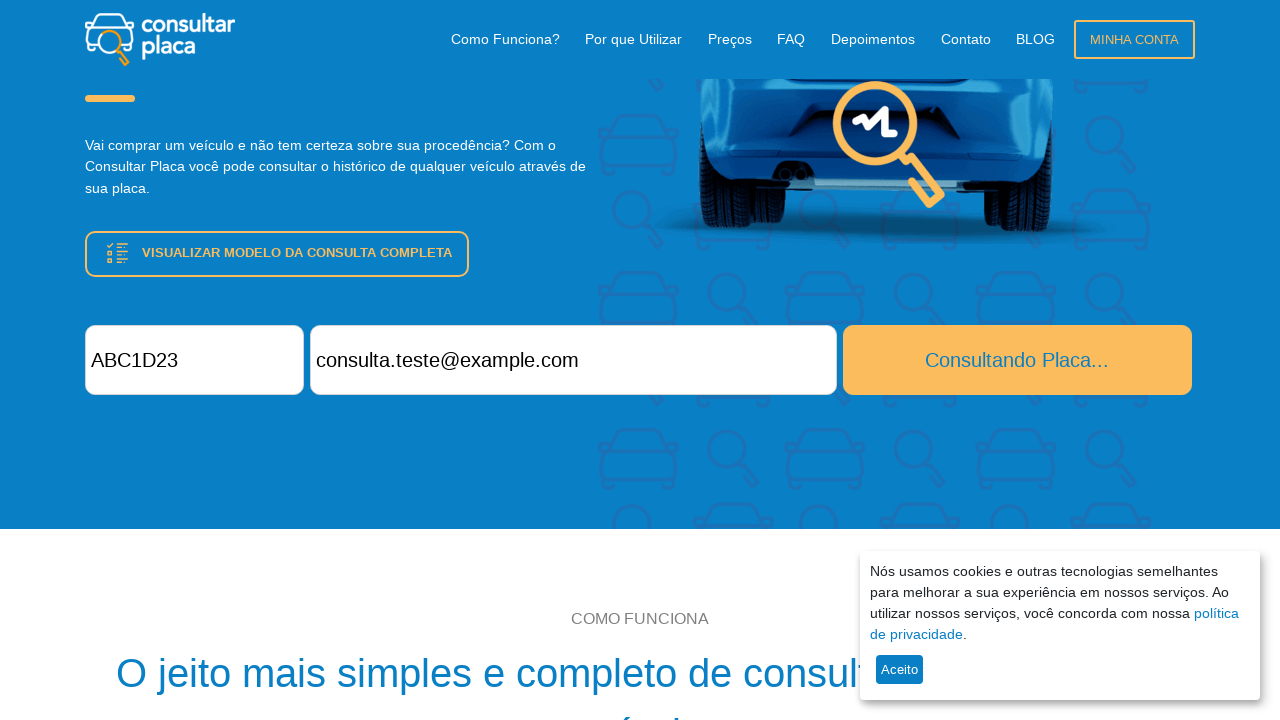